Tests explicit wait for visibility of element after clicking Remove button

Starting URL: https://the-internet.herokuapp.com/dynamic_controls

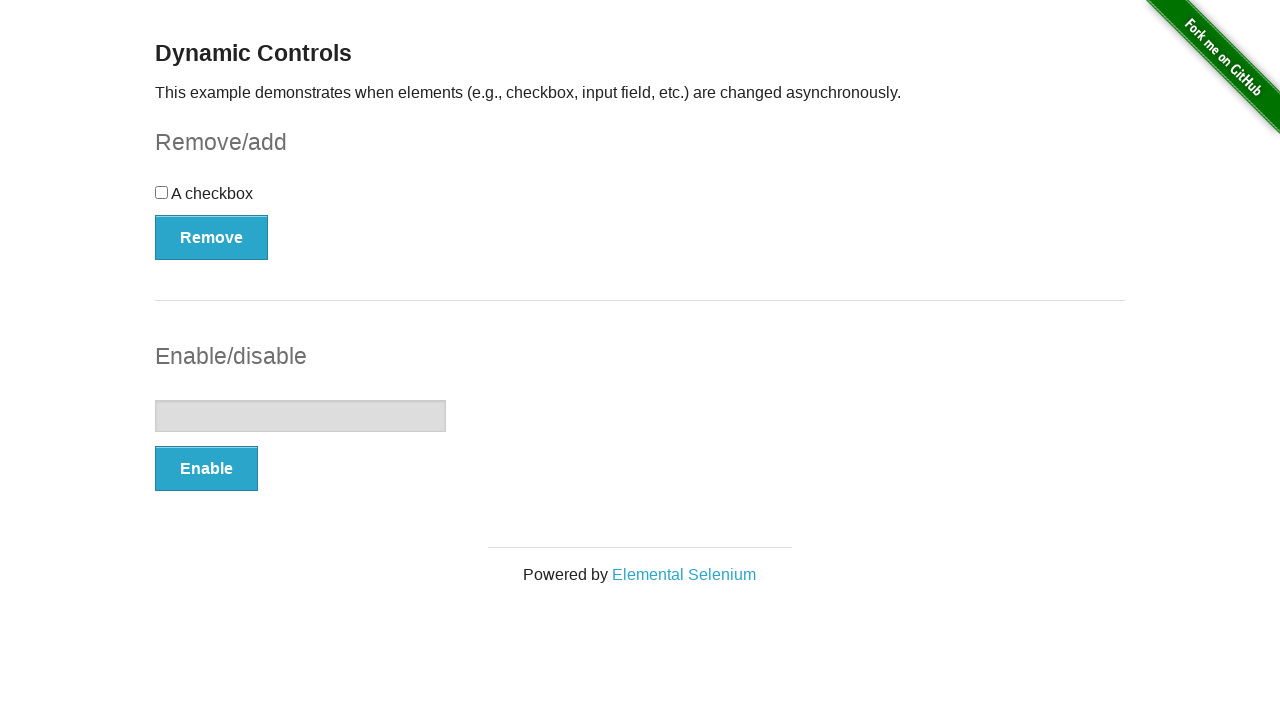

Clicked Remove button at (212, 237) on xpath=//button[text()='Remove']
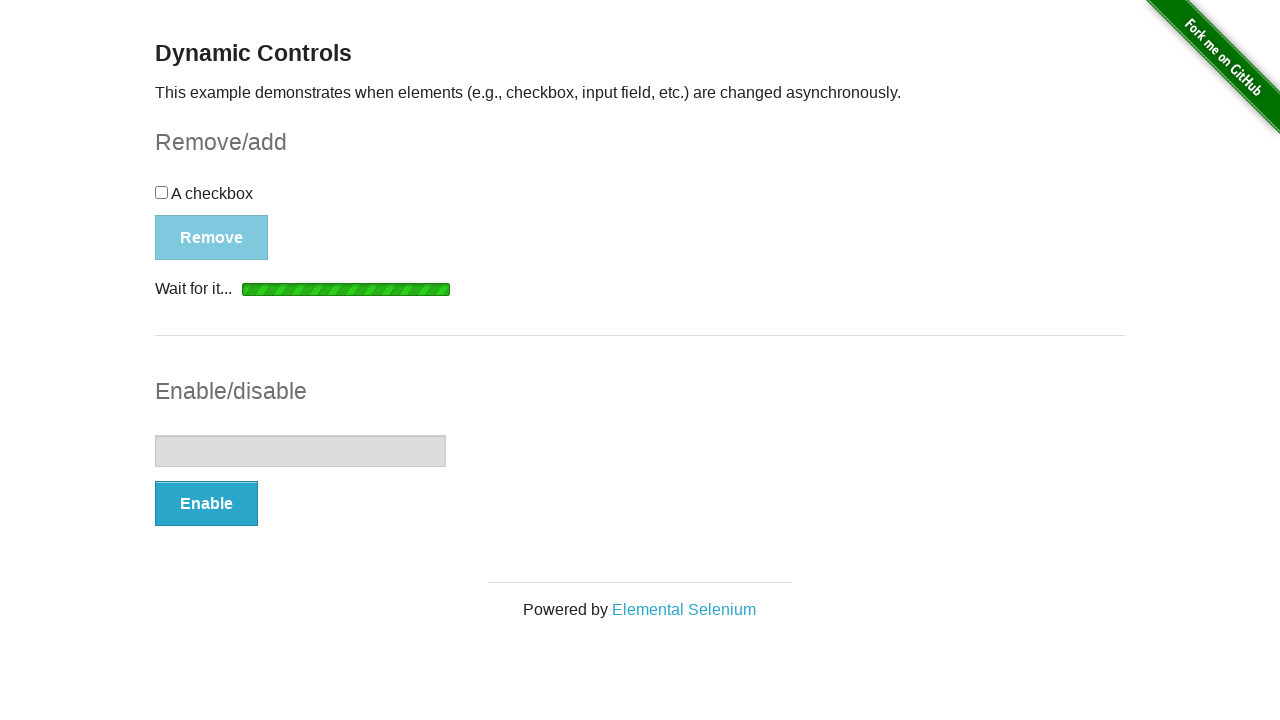

Waited for message element to become visible
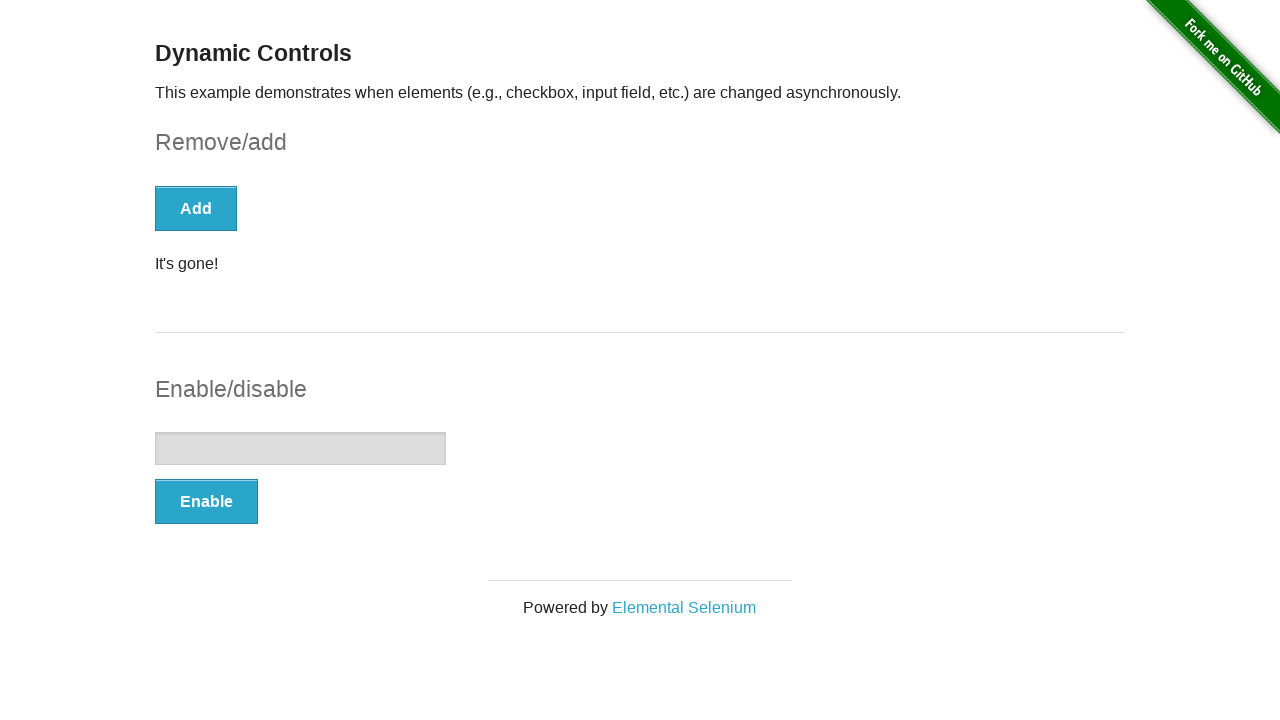

Located message element
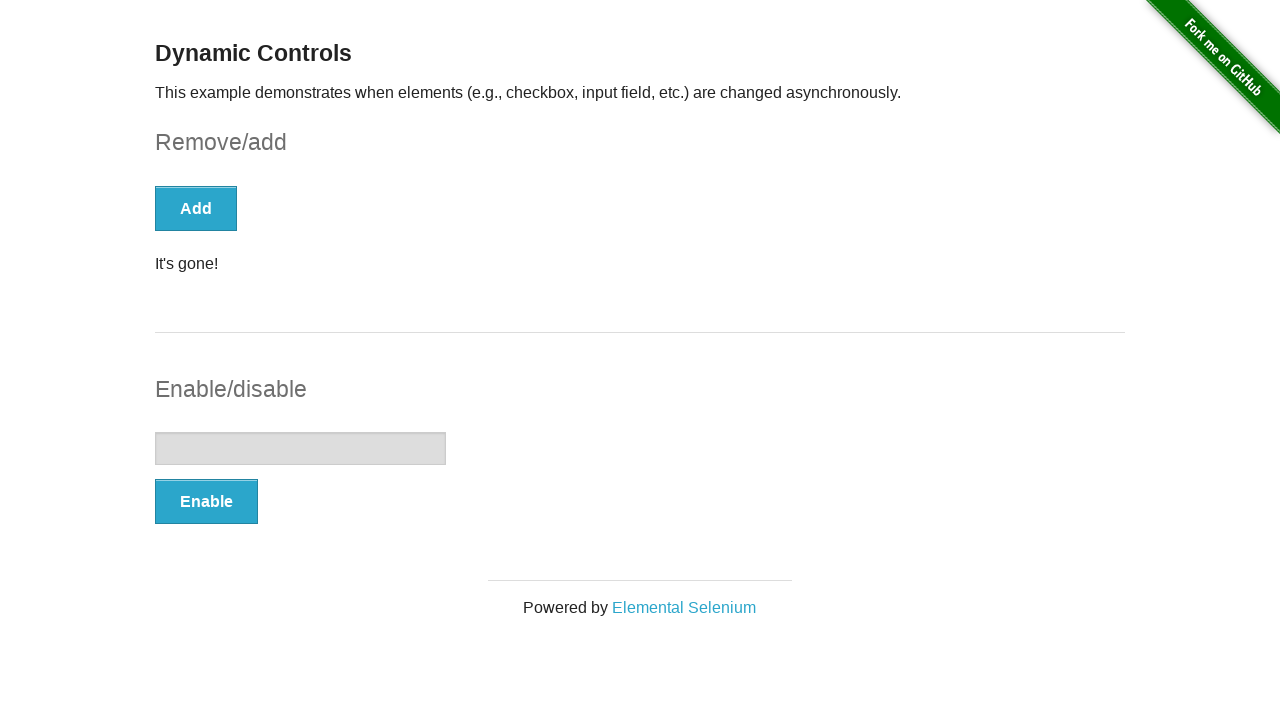

Verified message text is 'It's gone!'
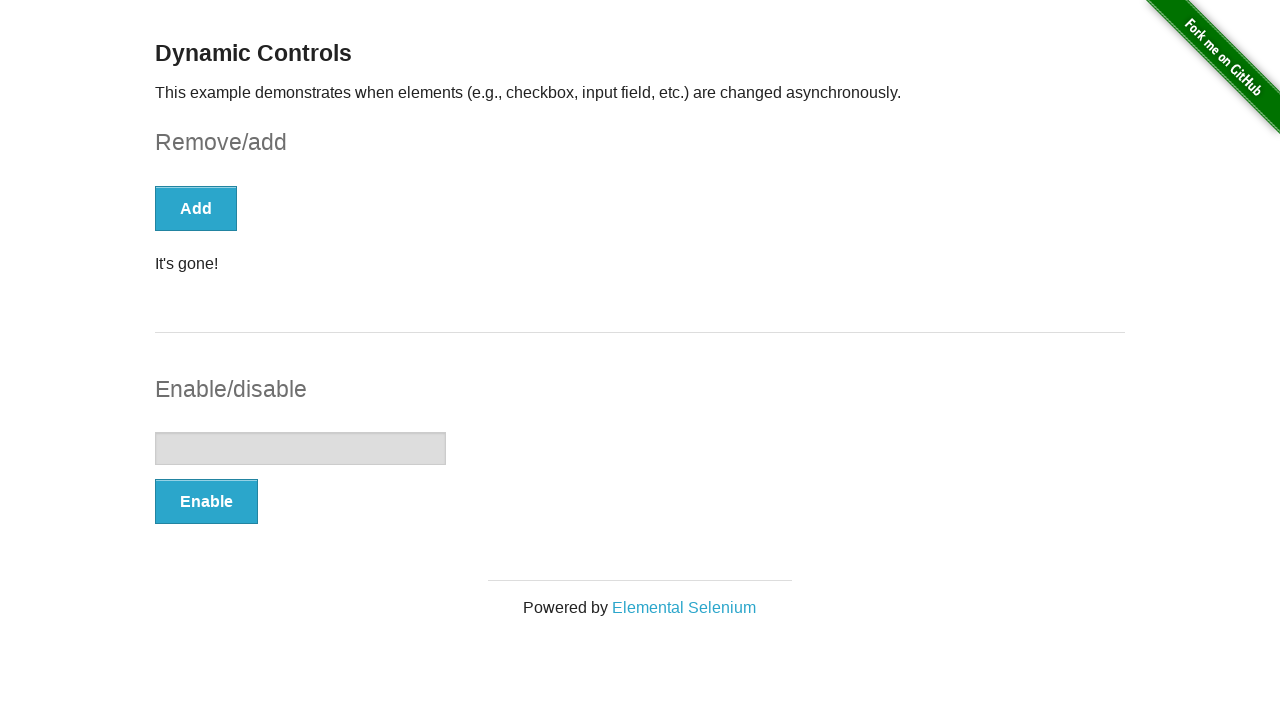

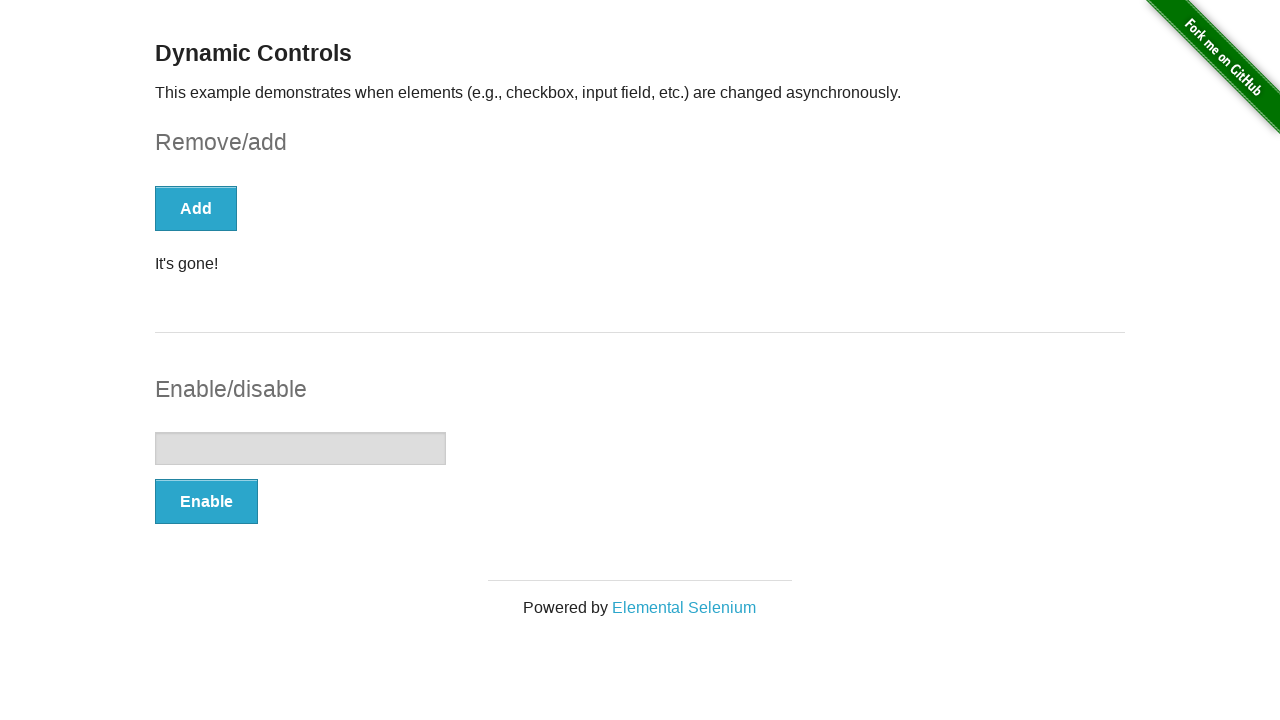